Tests clicking on the "File Download" link on the Heroku test application homepage

Starting URL: http://the-internet.herokuapp.com/

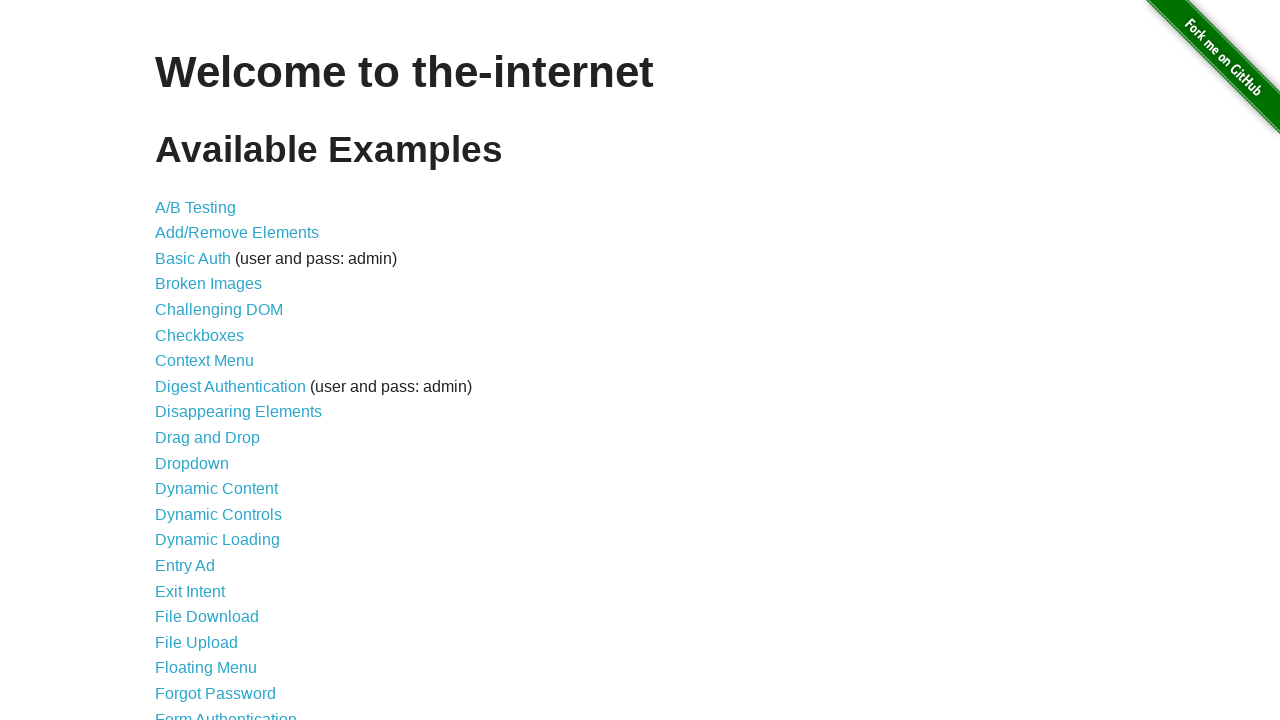

Navigated to Heroku test application homepage
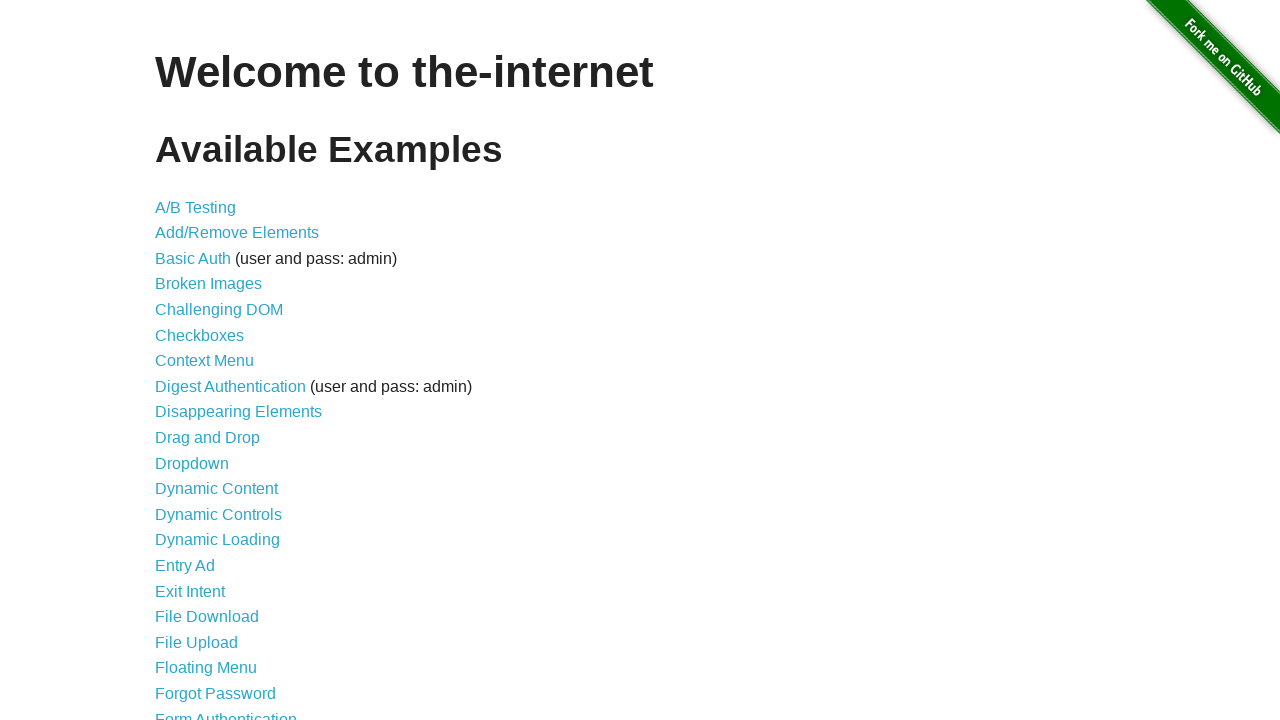

Clicked on the 'File Download' link at (207, 617) on xpath=//*[contains(text(), 'File Download')]
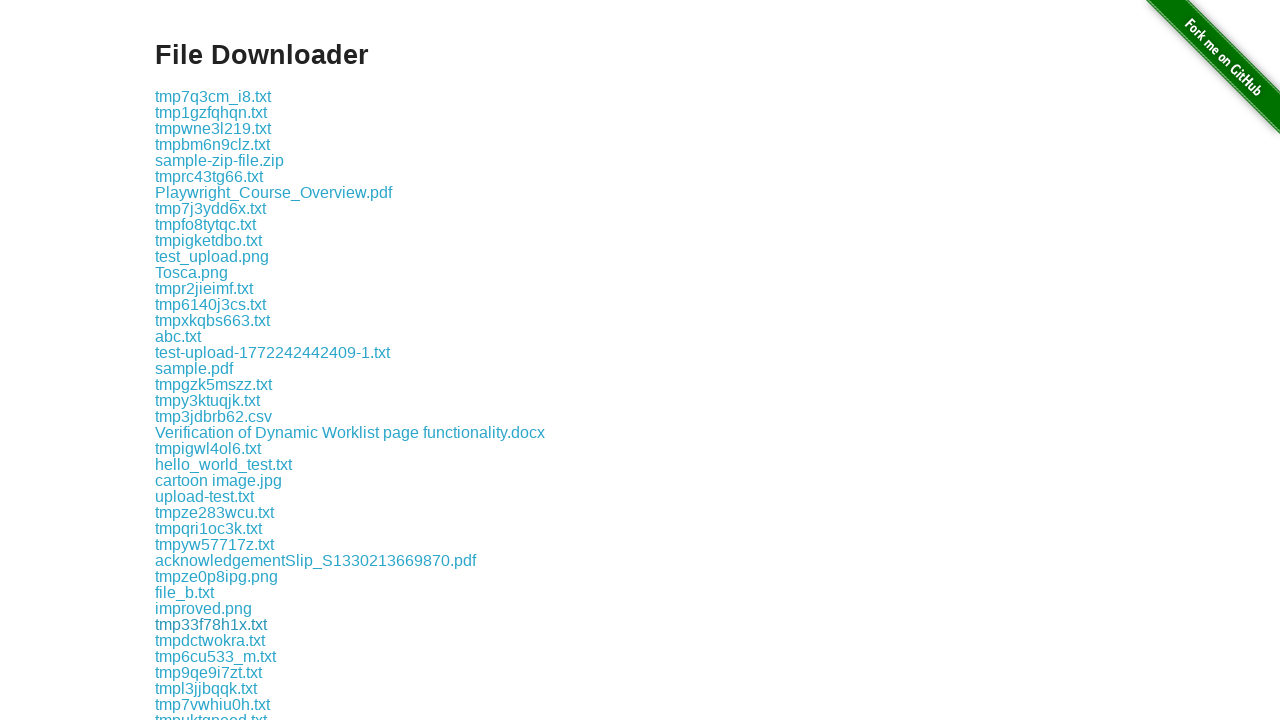

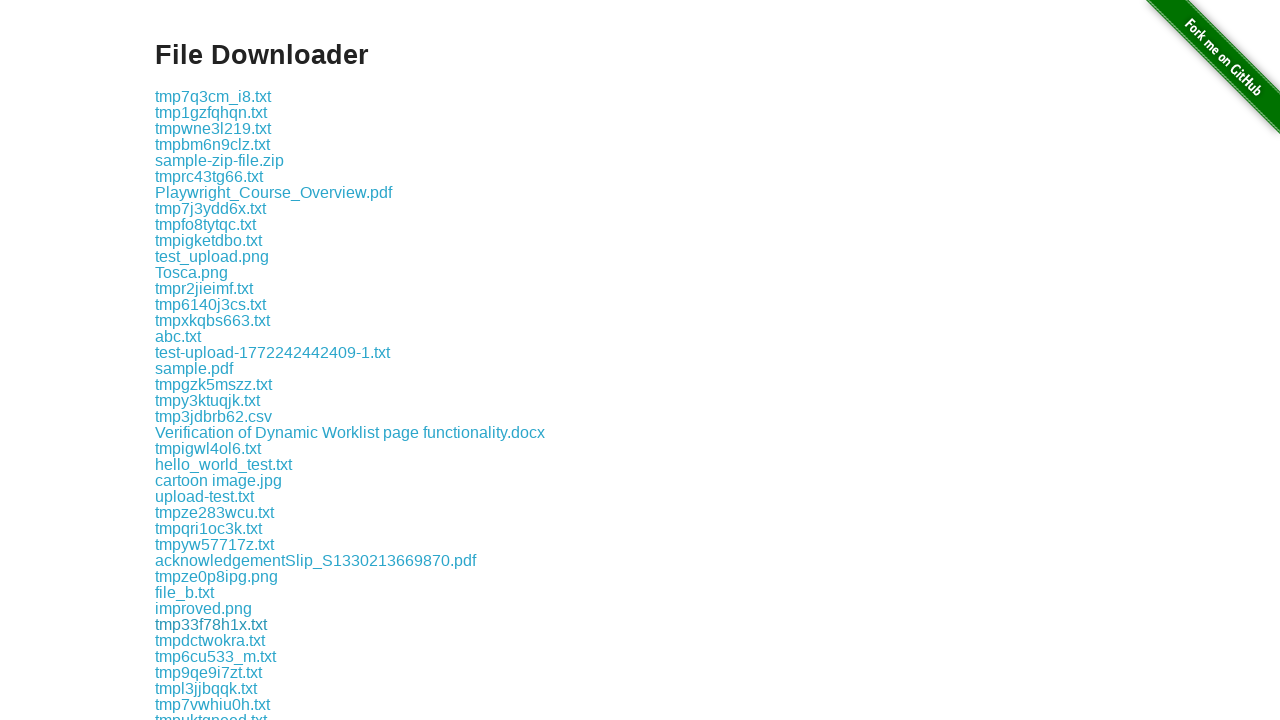